Tests login form validation by submitting empty fields and verifying the appropriate error message is displayed

Starting URL: https://ineuron-courses.vercel.app/login

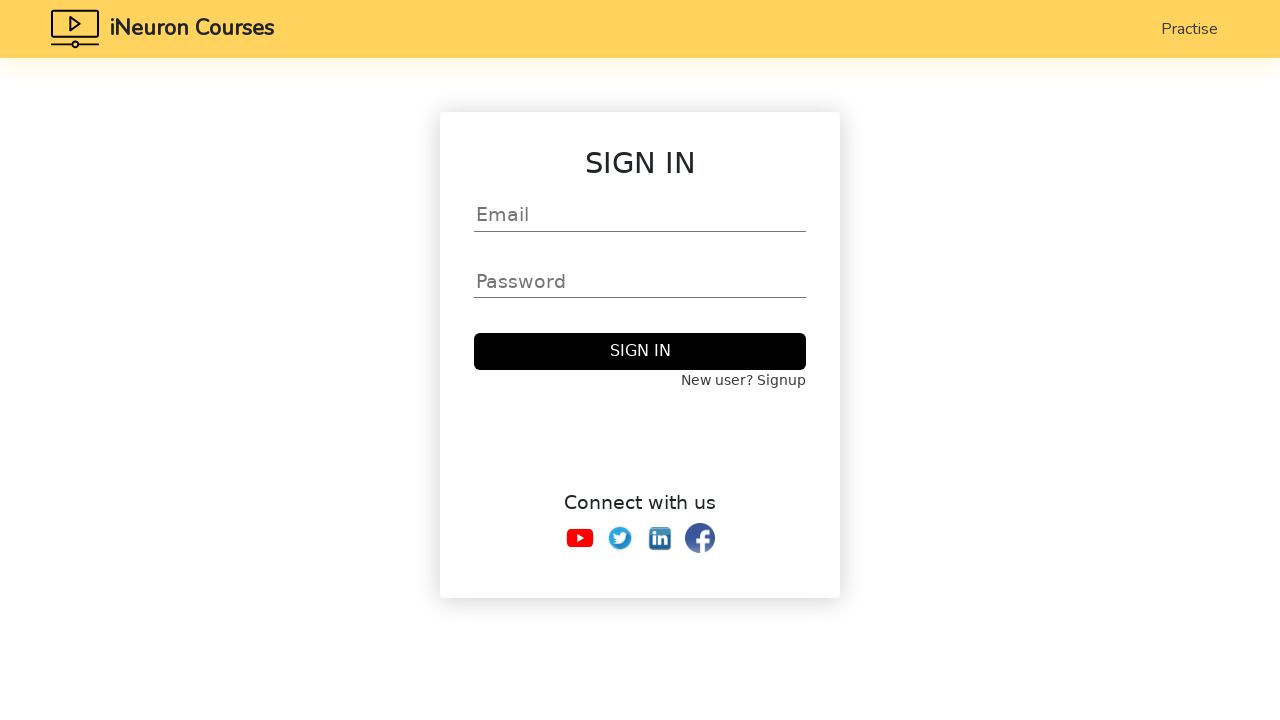

Clicked submit button without entering username or password at (640, 351) on button[type='submit']
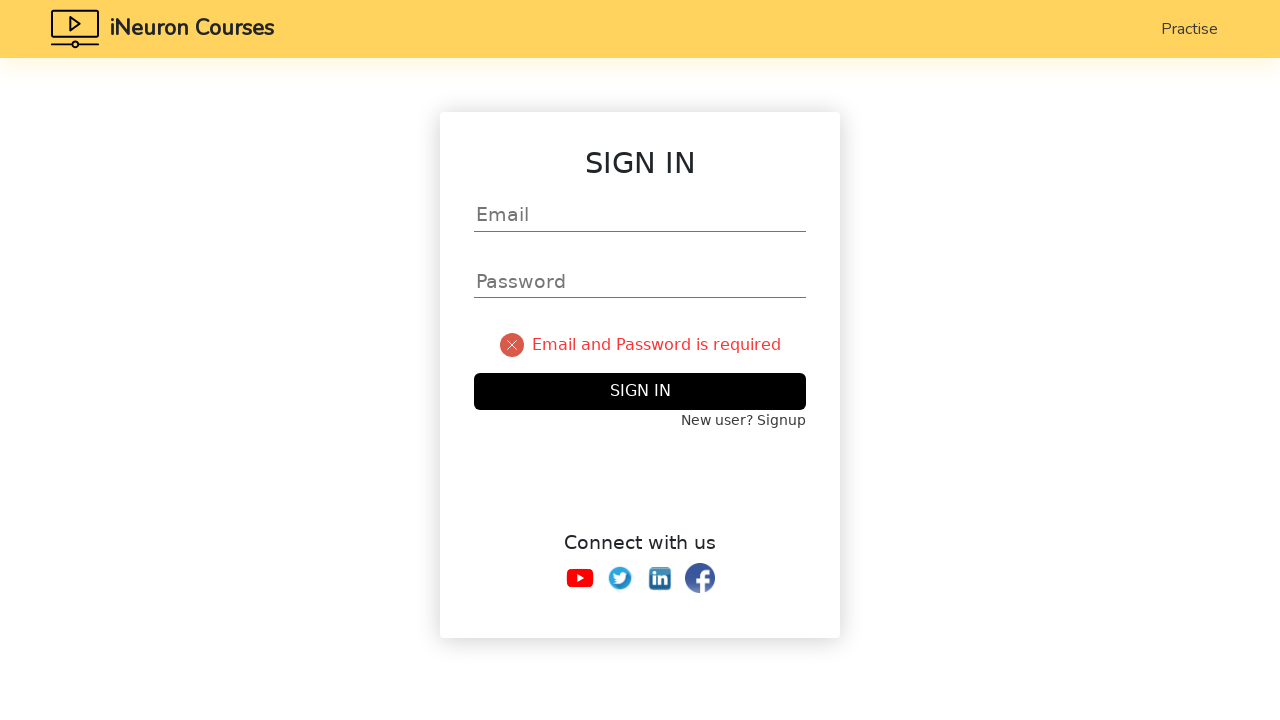

Error message appeared on screen
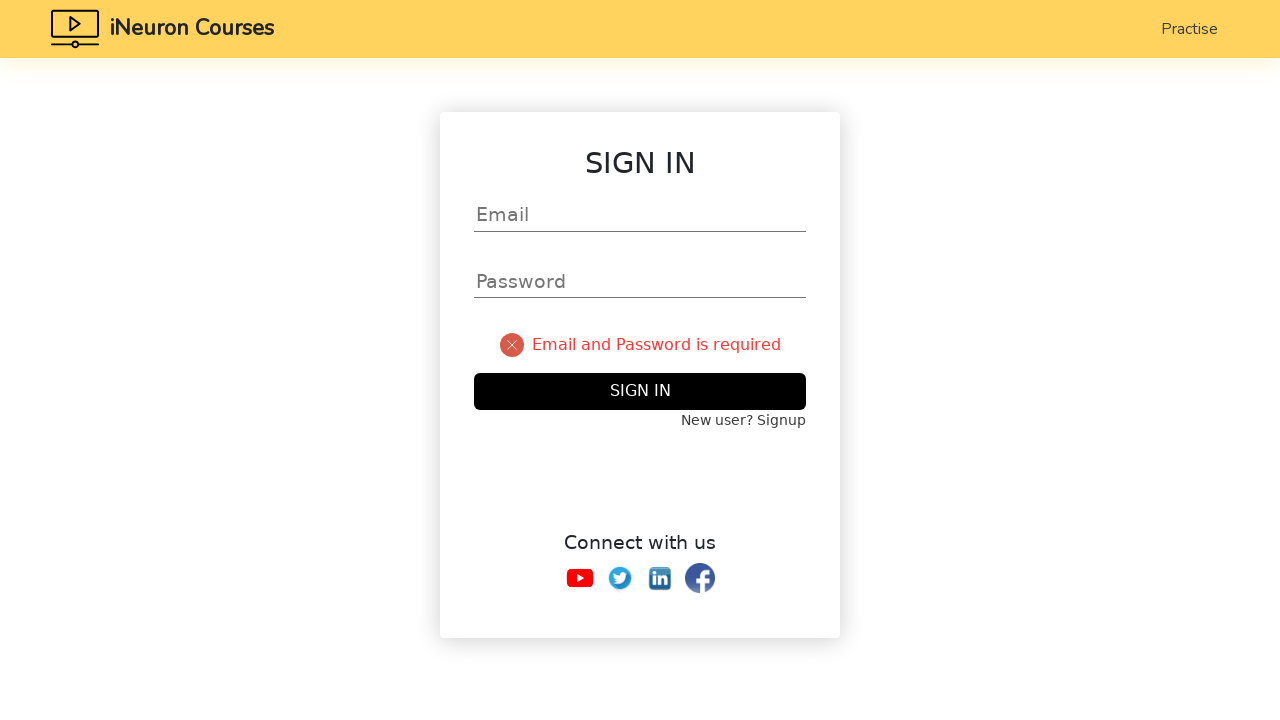

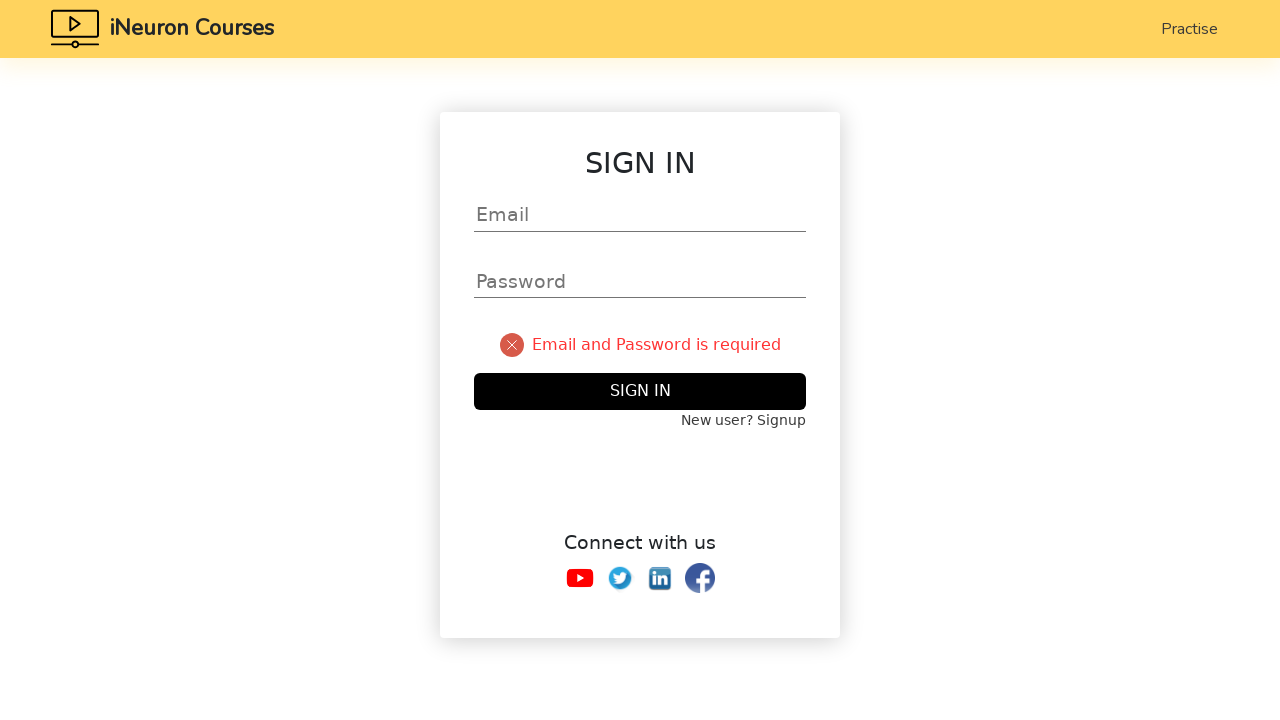